Tests navigation through footer links by opening each link in the first column in a new tab using keyboard shortcuts, then switches between tabs to verify they opened correctly

Starting URL: https://rahulshettyacademy.com/AutomationPractice/

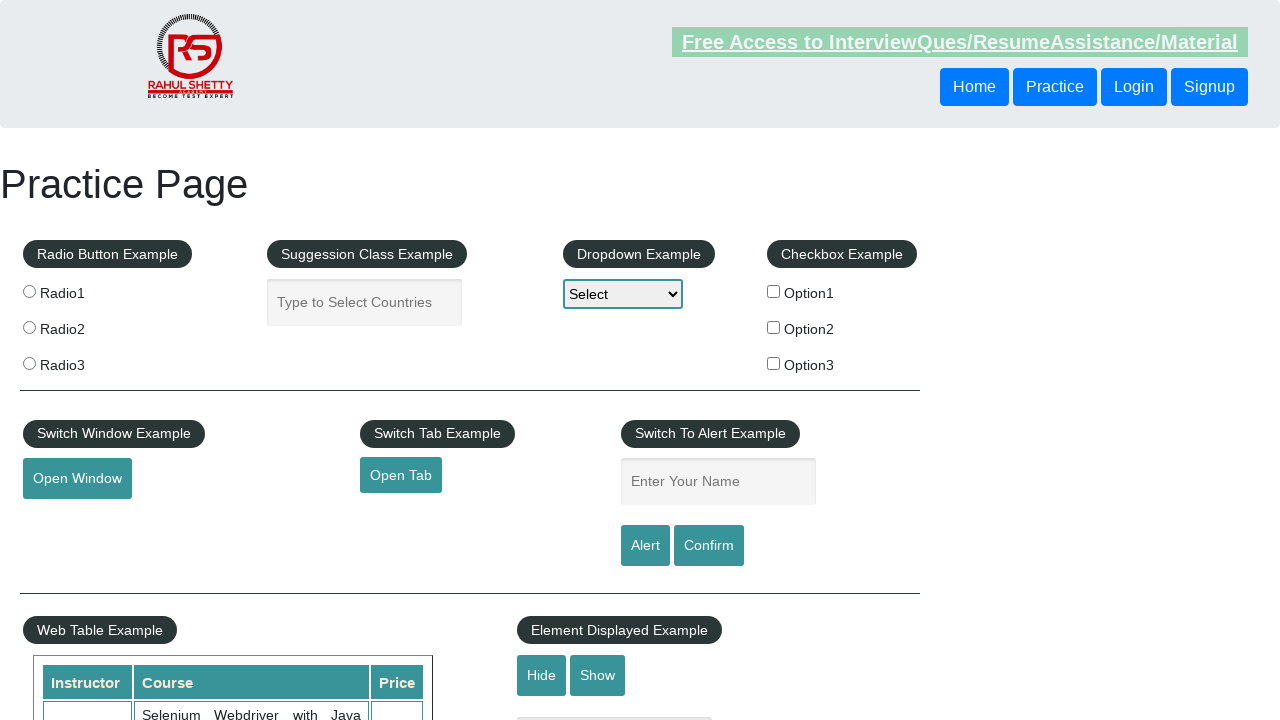

Retrieved all links on page - total: 27
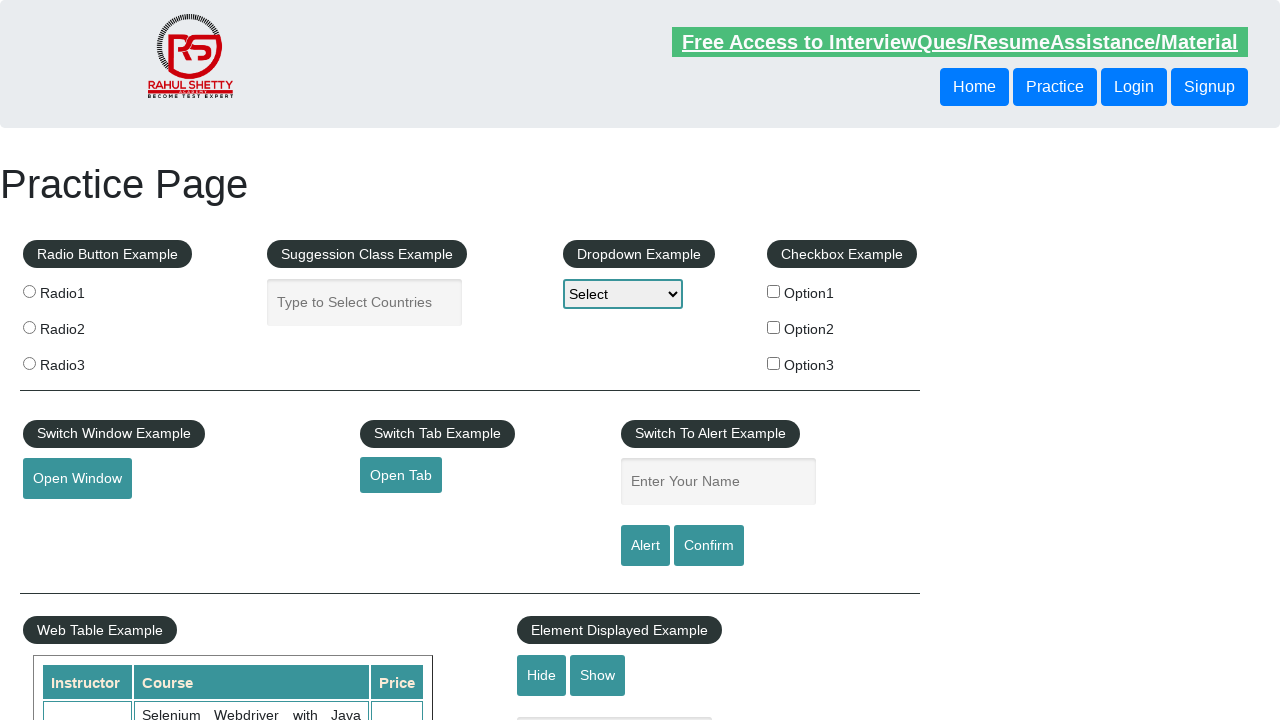

Located footer section with ID 'gf-BIG'
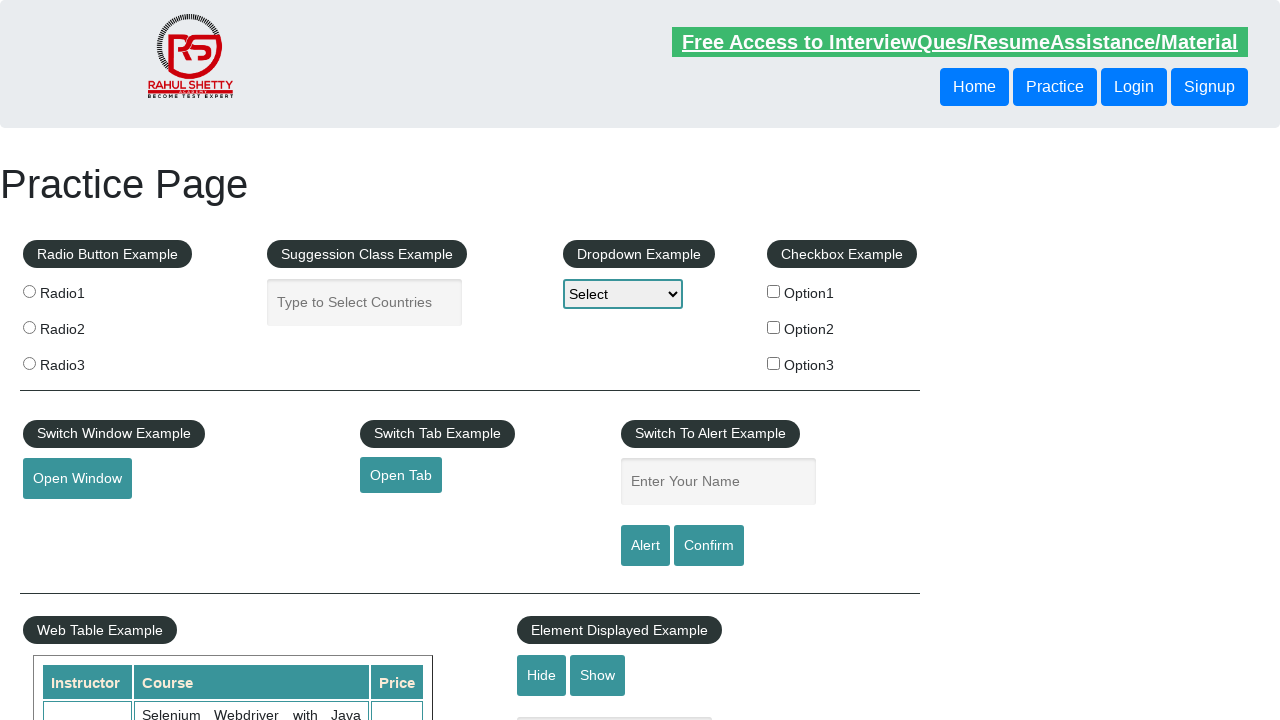

Retrieved links in footer - total: 20
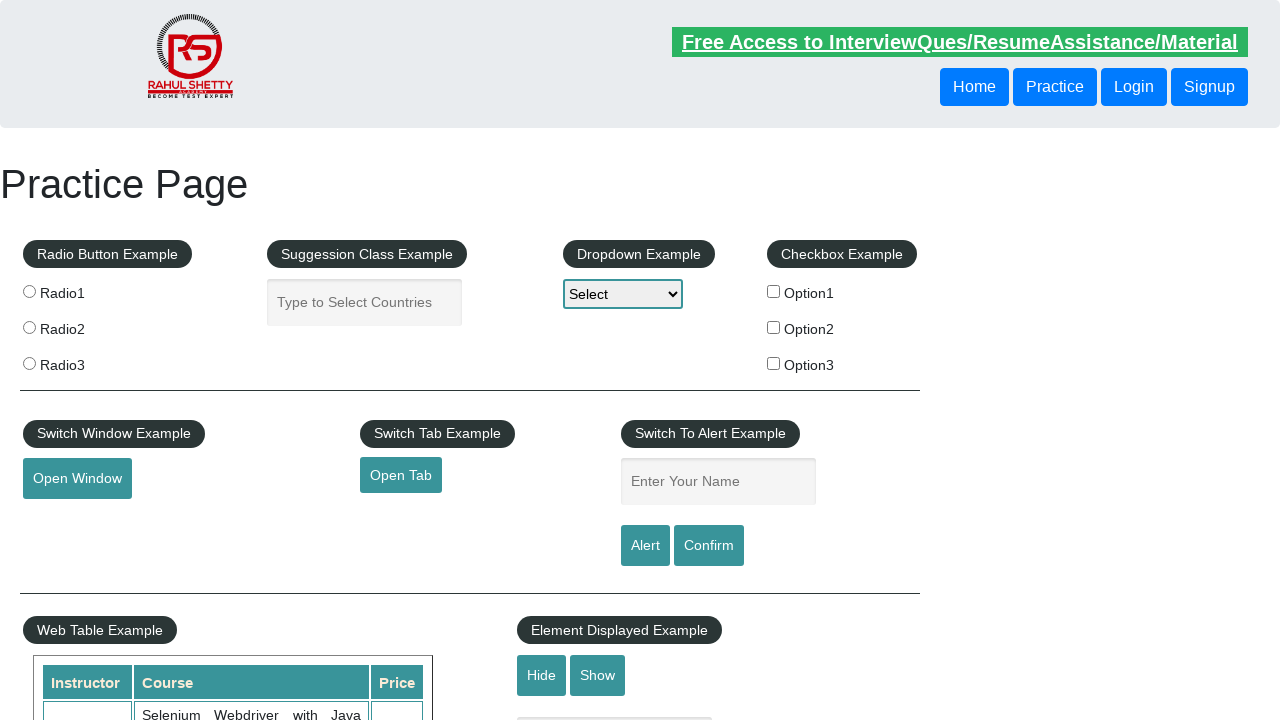

Located first column in footer table
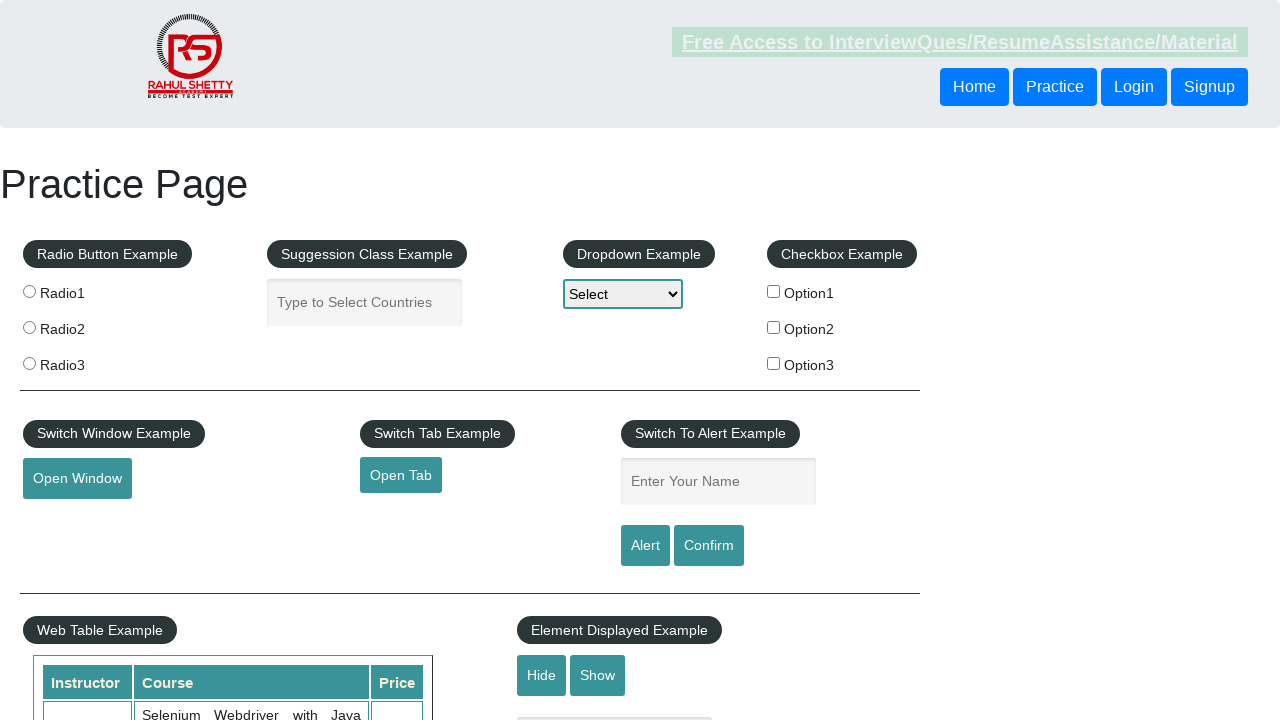

Retrieved links in first column - total: 5
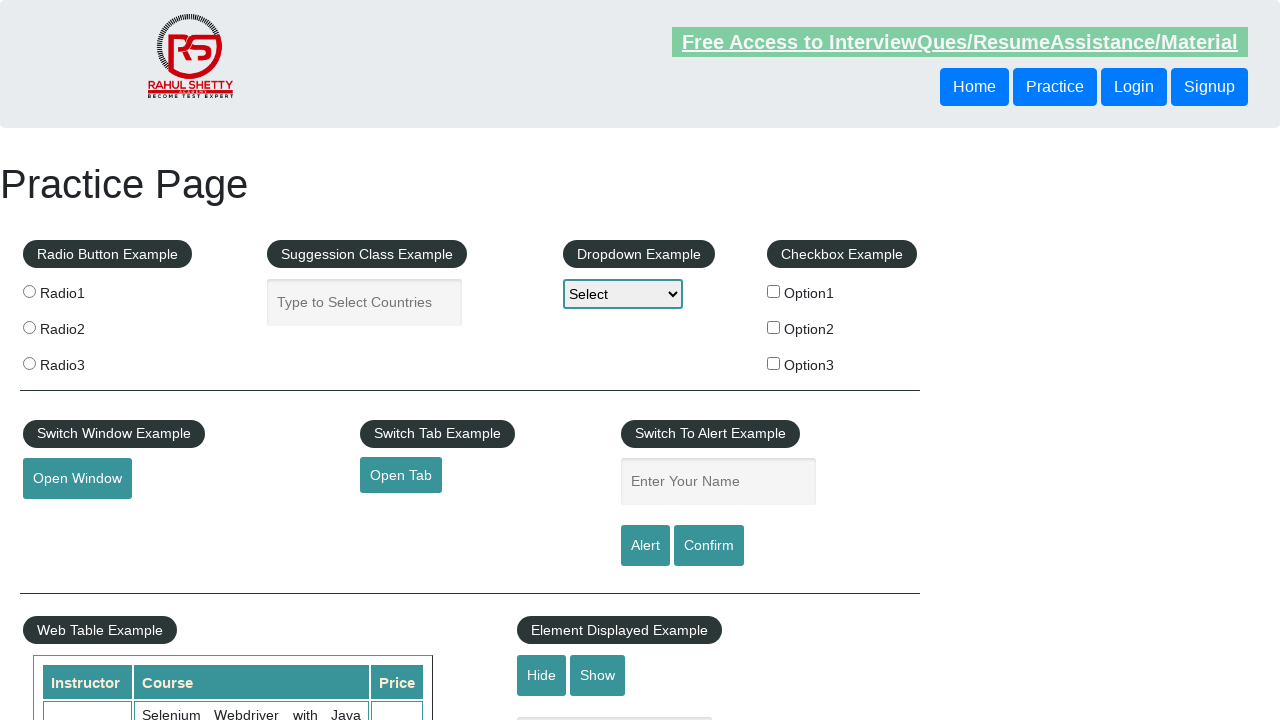

Opened link 1 from first column in new tab using Ctrl+Click at (68, 520) on div#gf-BIG >> table td:first-child ul >> a >> nth=1
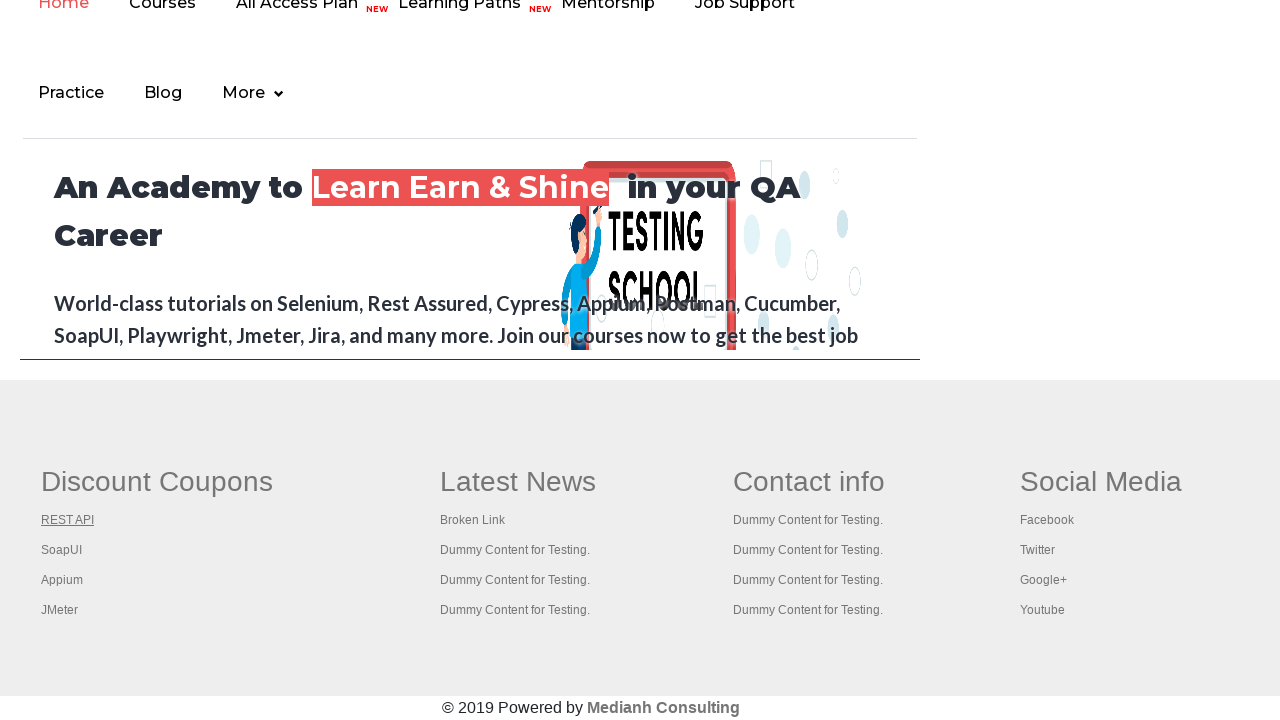

Opened link 2 from first column in new tab using Ctrl+Click at (62, 550) on div#gf-BIG >> table td:first-child ul >> a >> nth=2
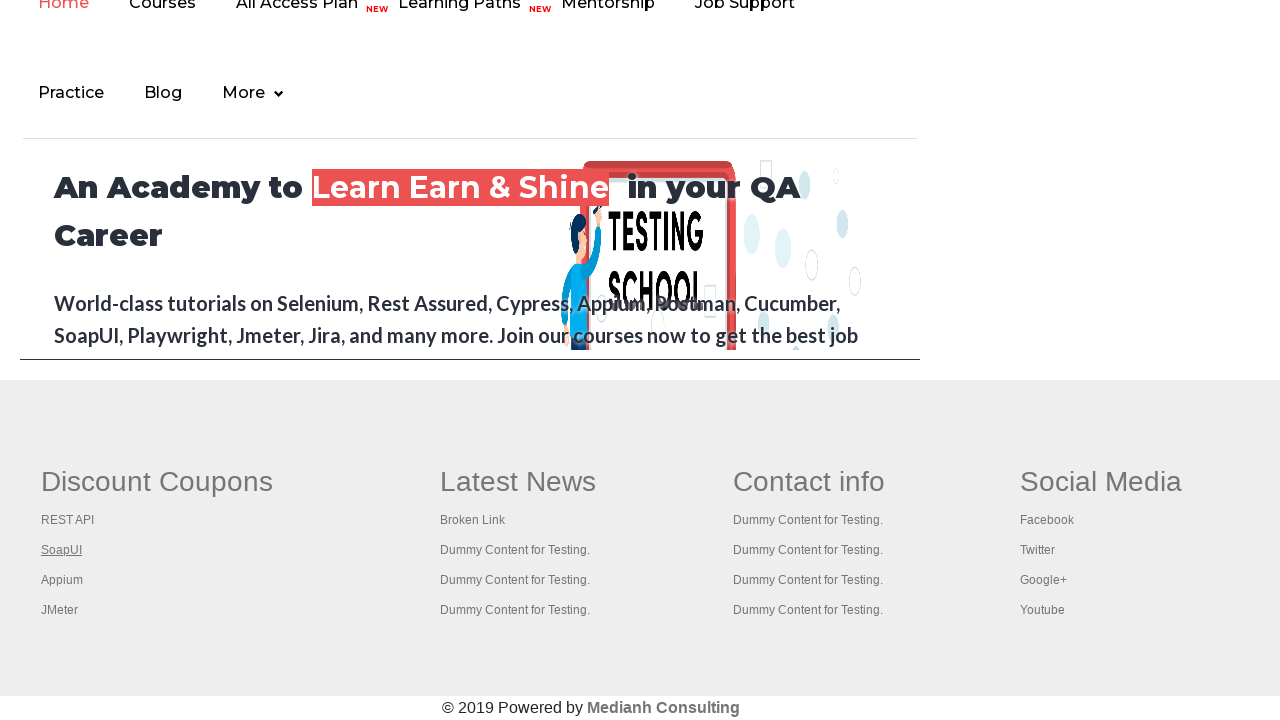

Opened link 3 from first column in new tab using Ctrl+Click at (62, 580) on div#gf-BIG >> table td:first-child ul >> a >> nth=3
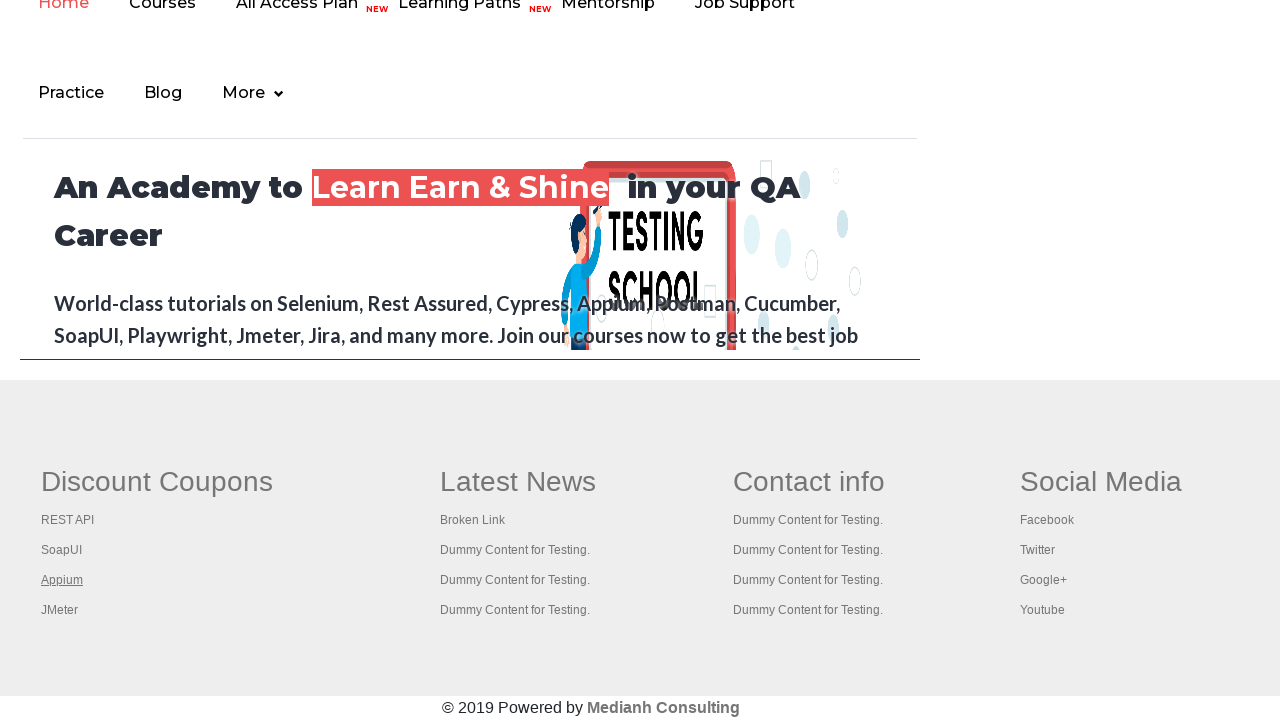

Opened link 4 from first column in new tab using Ctrl+Click at (60, 610) on div#gf-BIG >> table td:first-child ul >> a >> nth=4
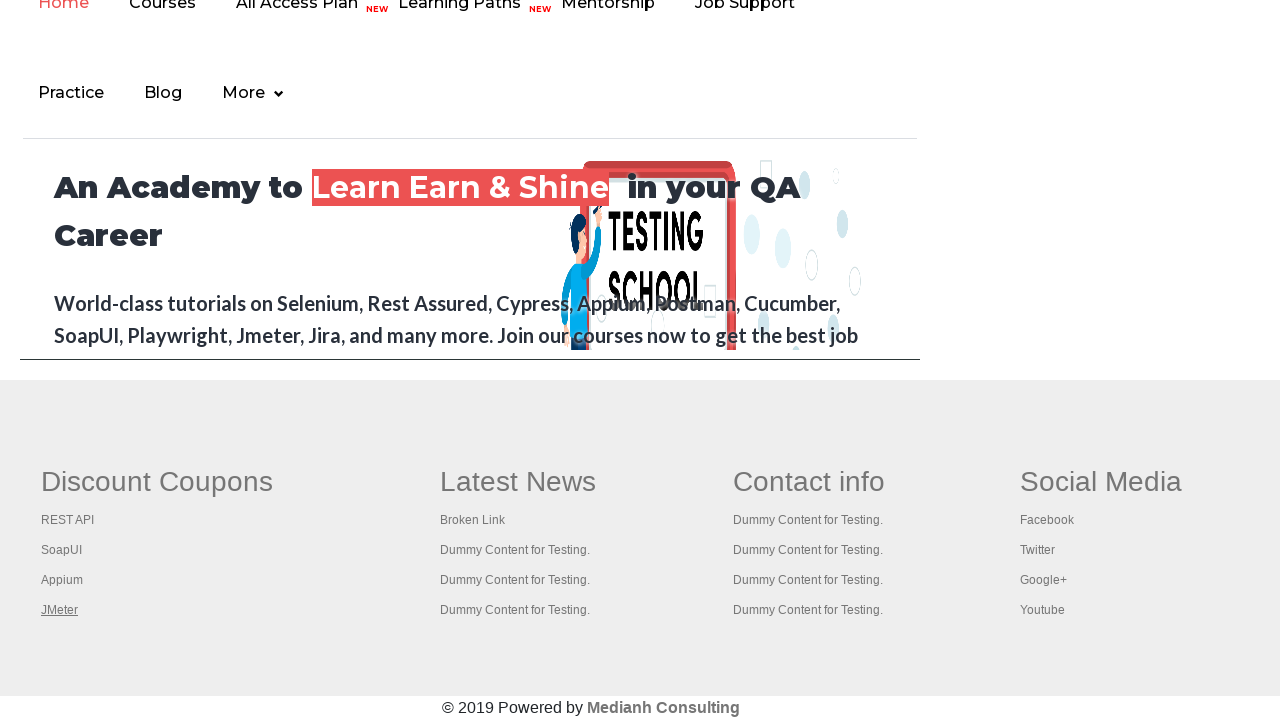

Retrieved all open pages/tabs - total: 5
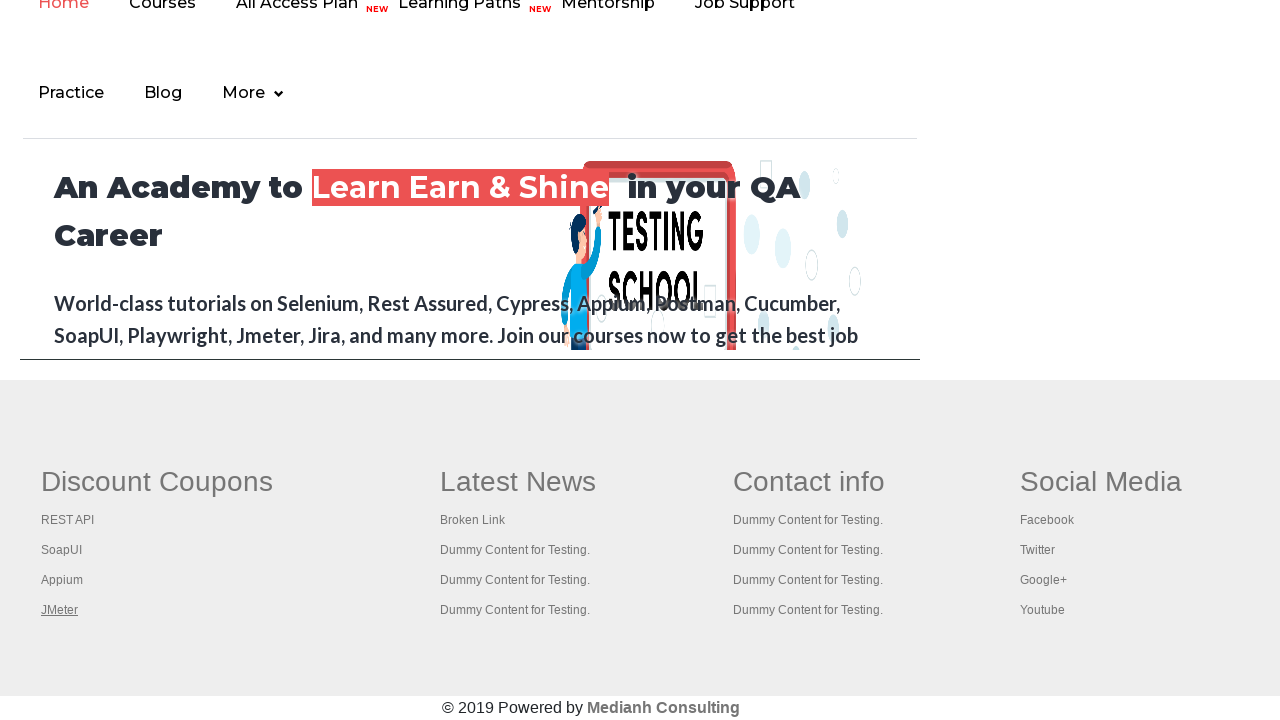

Switched to tab with title: 'Practice Page'
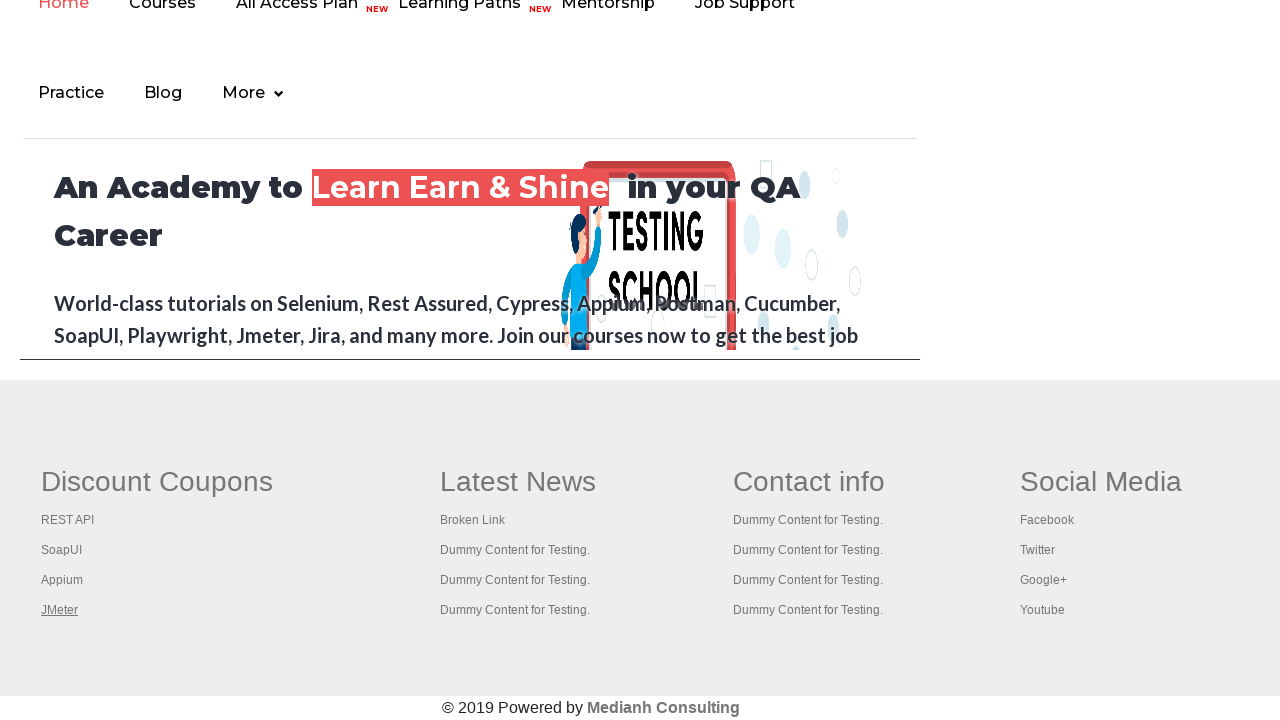

Switched to tab with title: 'REST API Tutorial'
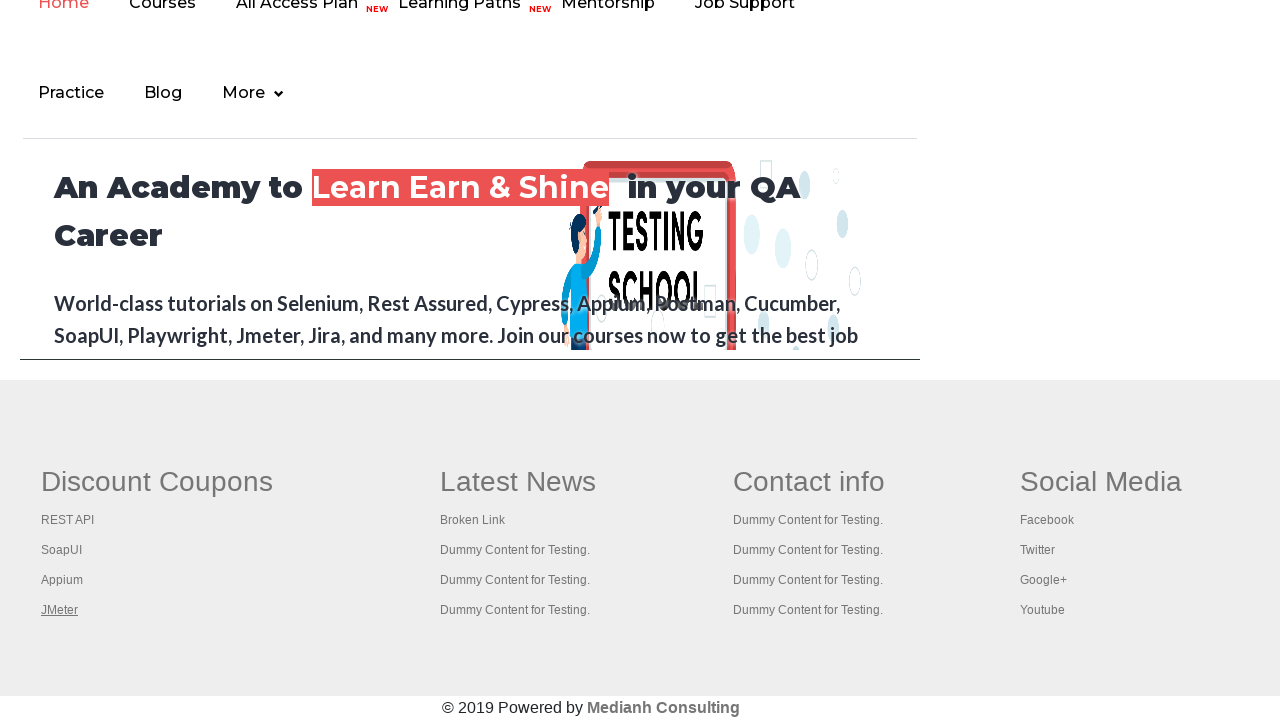

Switched to tab with title: 'The World’s Most Popular API Testing Tool | SoapUI'
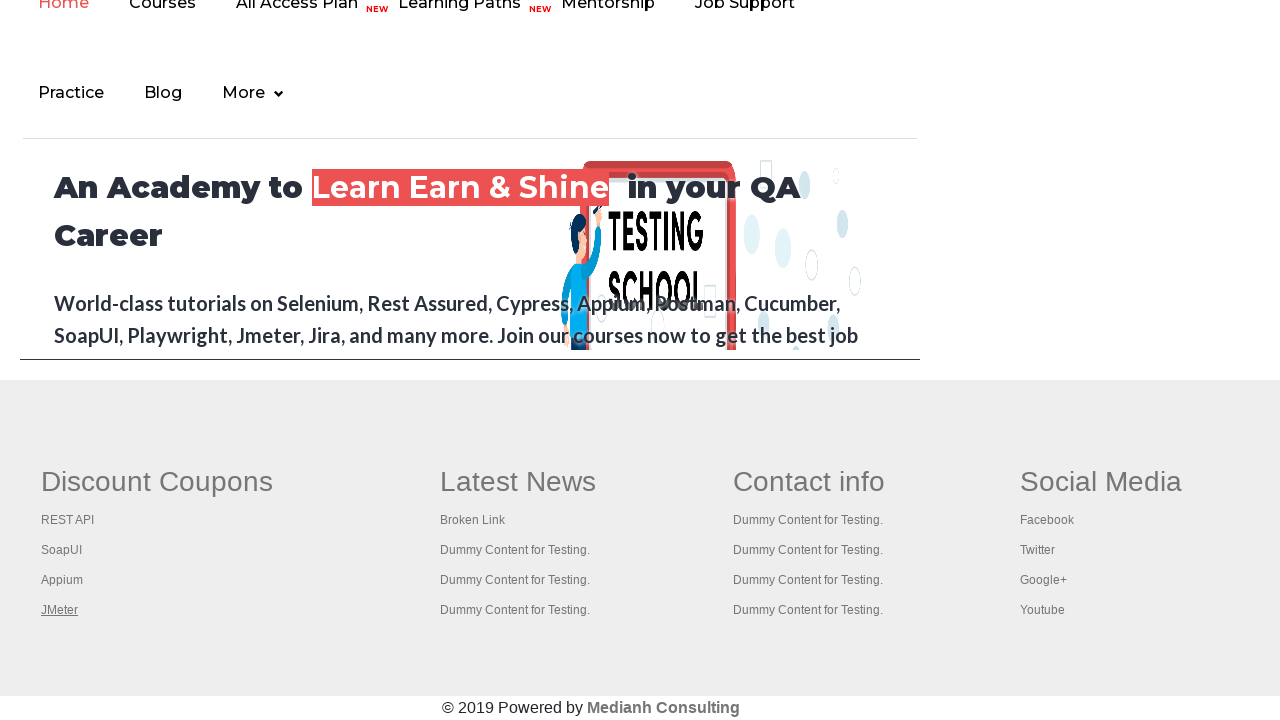

Switched to tab with title: 'Appium tutorial for Mobile Apps testing | RahulShetty Academy | Rahul'
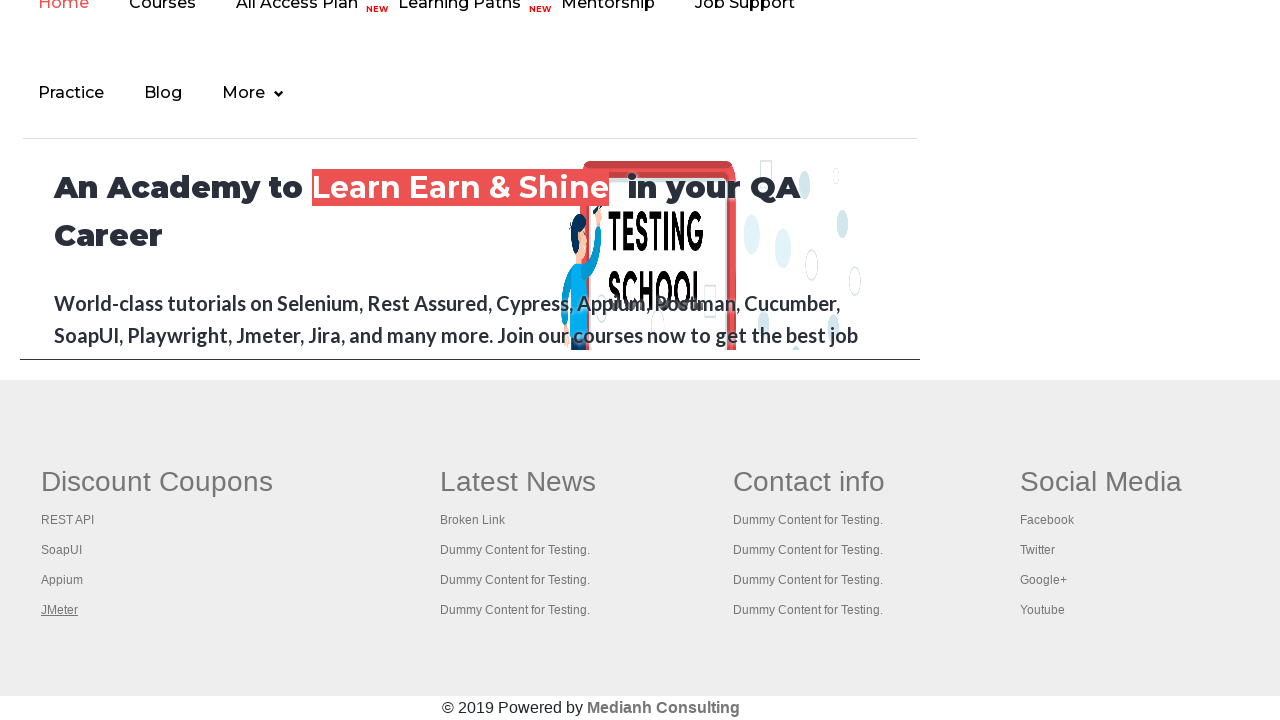

Switched to tab with title: 'Apache JMeter - Apache JMeter™'
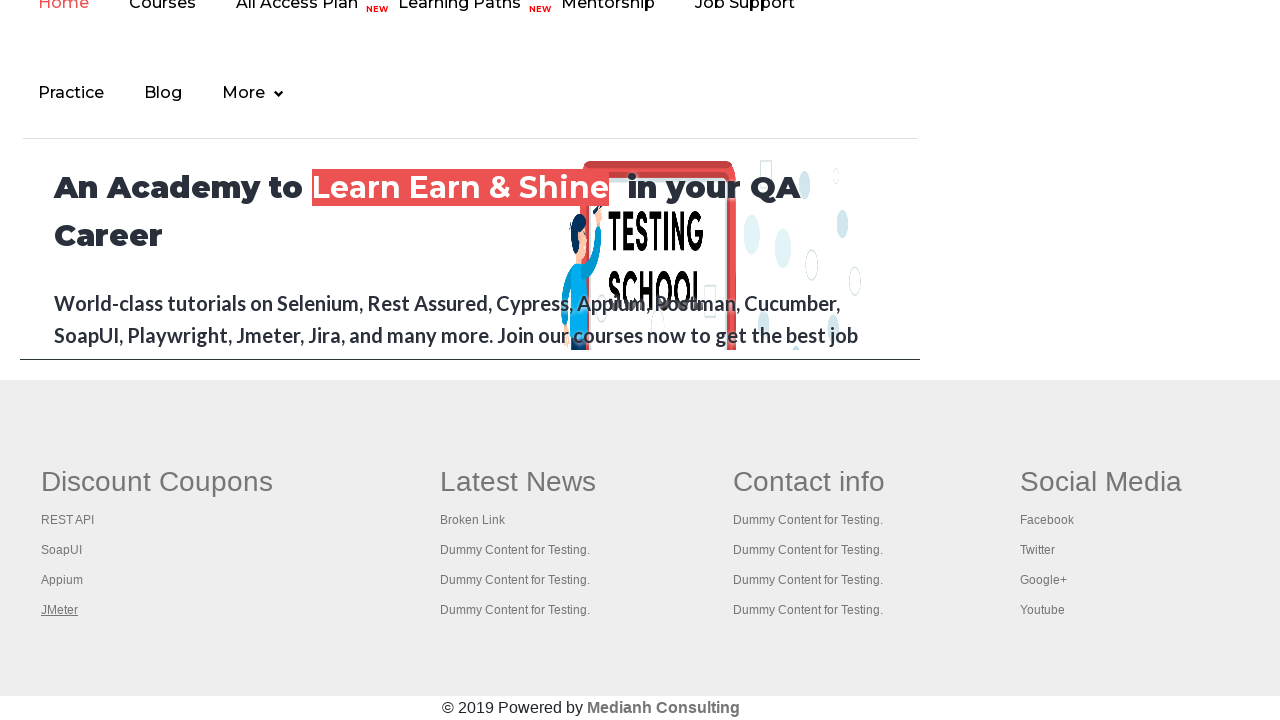

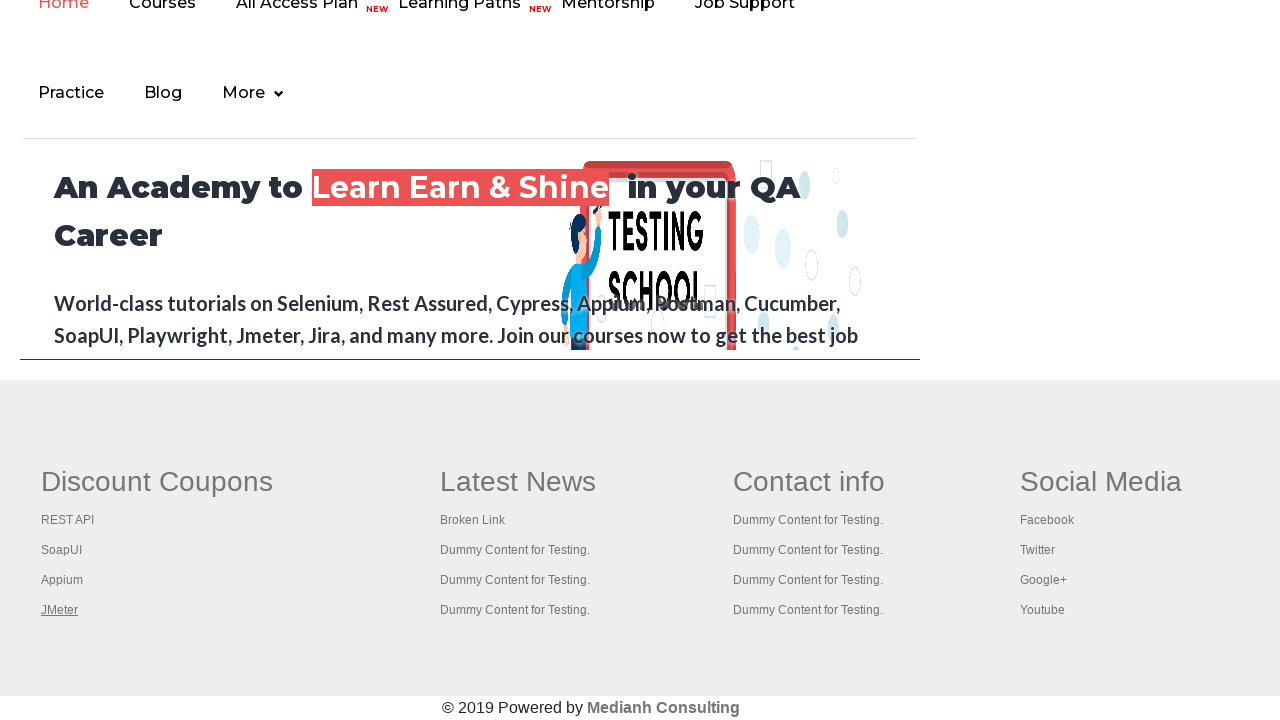